Navigates to a registration demo page, iterates through checkbox options, and selects the checkbox with the value "Movies"

Starting URL: https://demo.automationtesting.in/Register.html

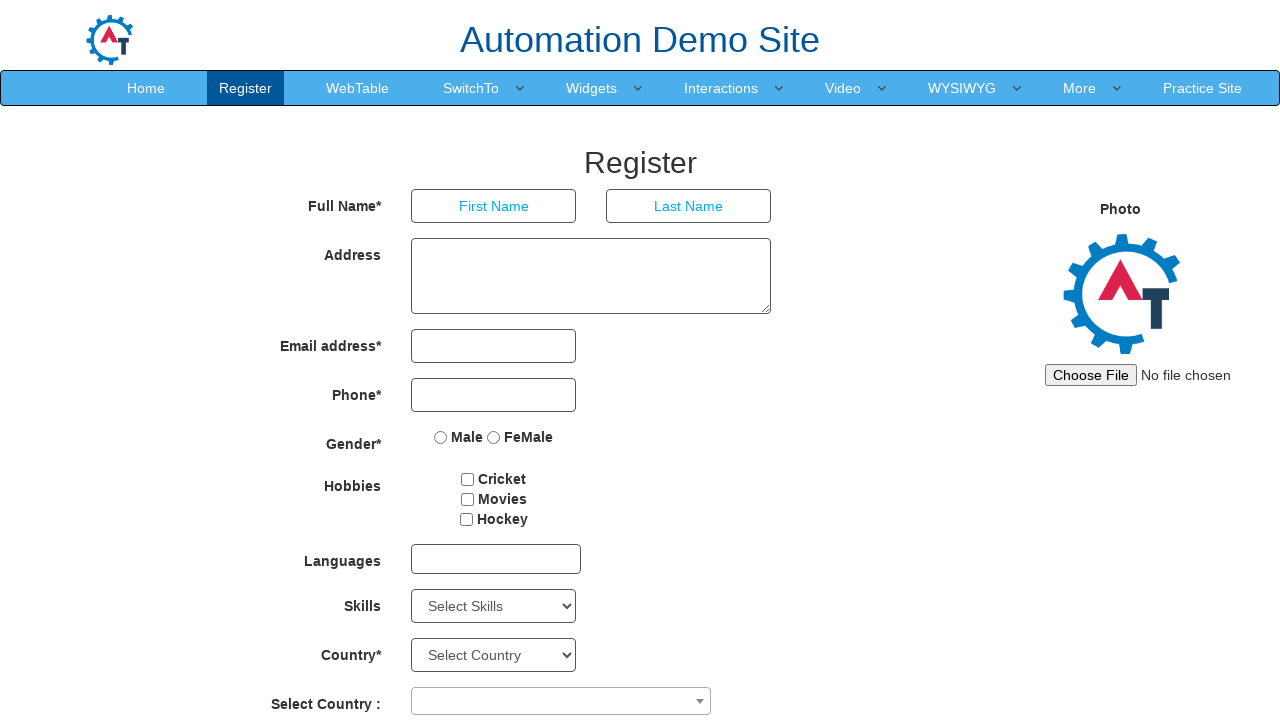

Waited for checkboxes to be visible on registration page
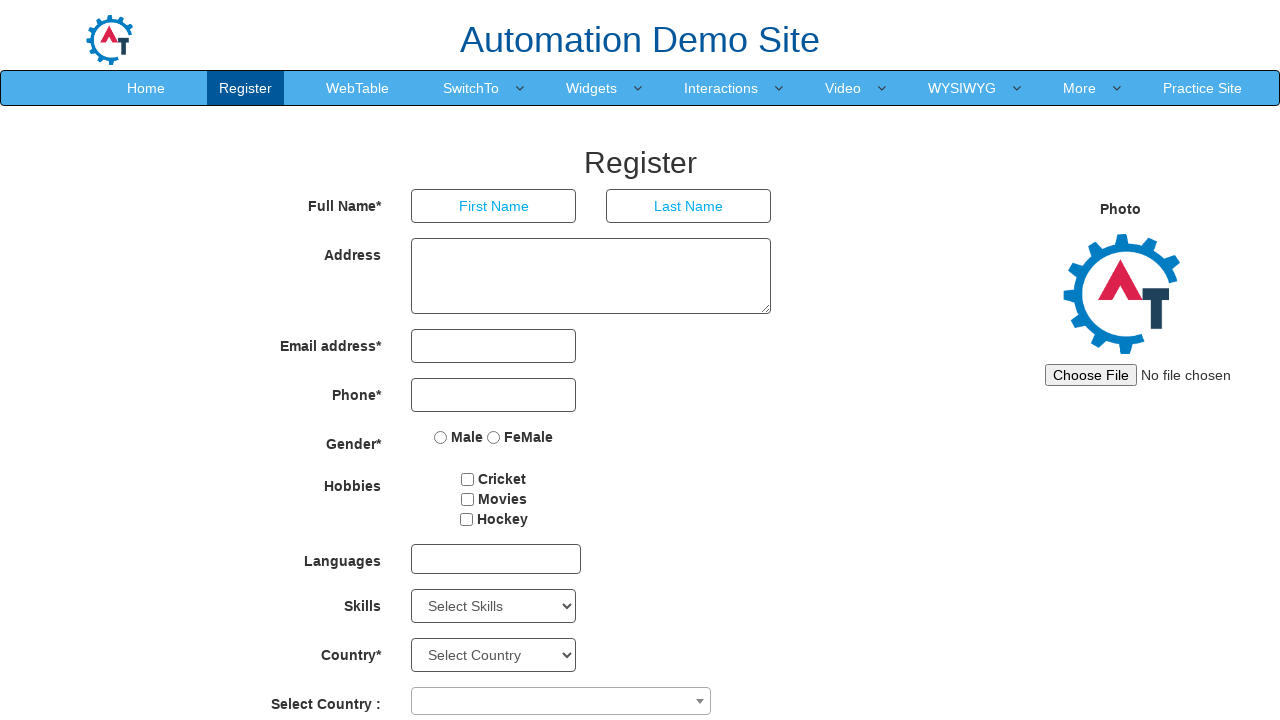

Located checkbox element at index 1
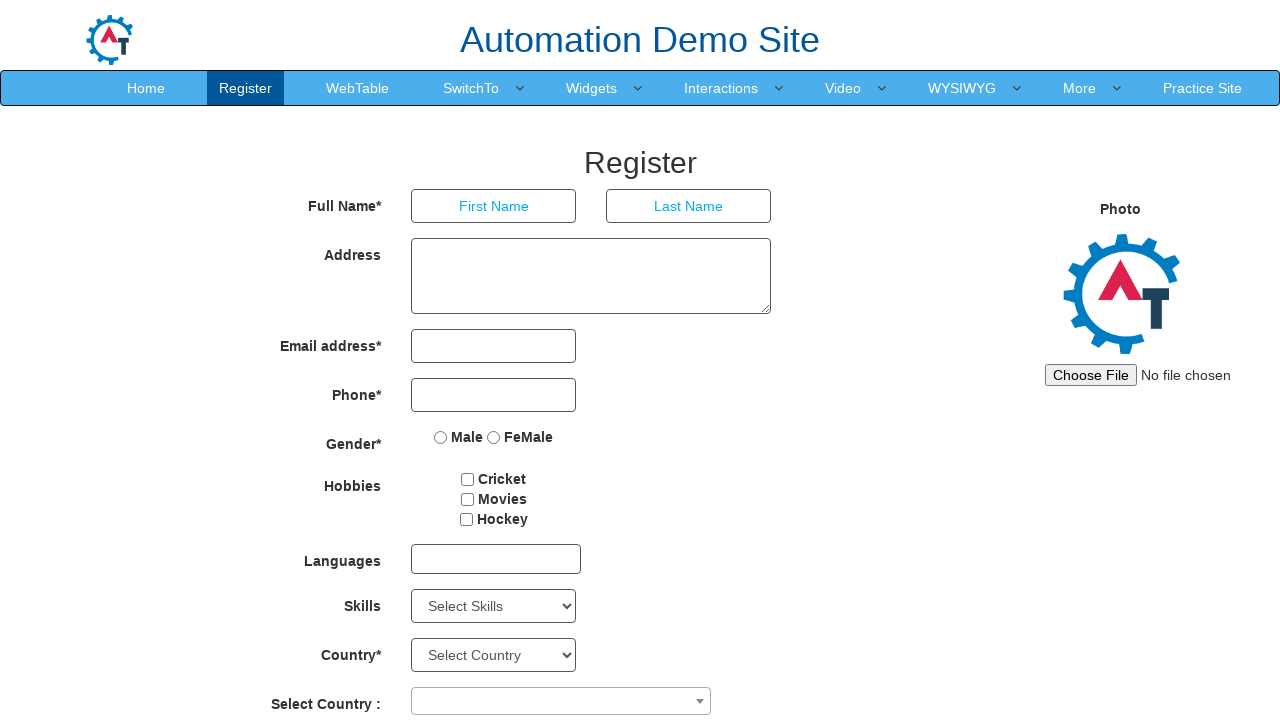

Retrieved checkbox value: Cricket
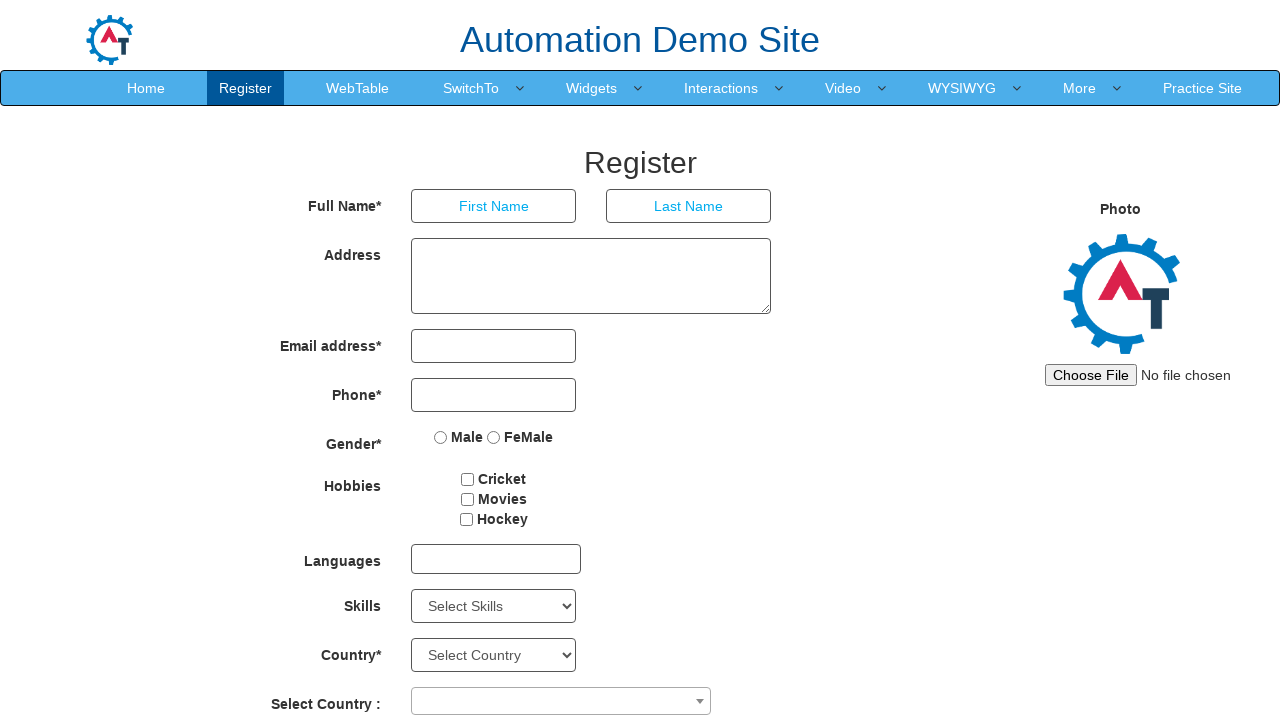

Located checkbox element at index 2
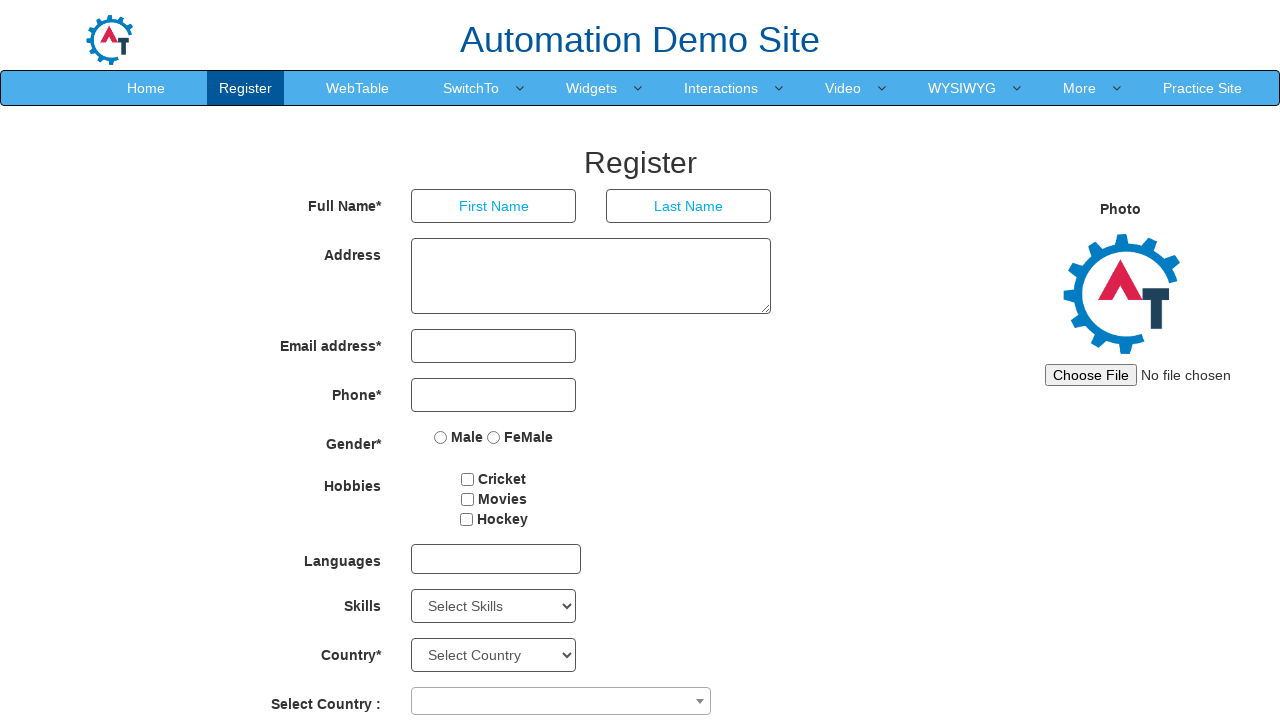

Retrieved checkbox value: Movies
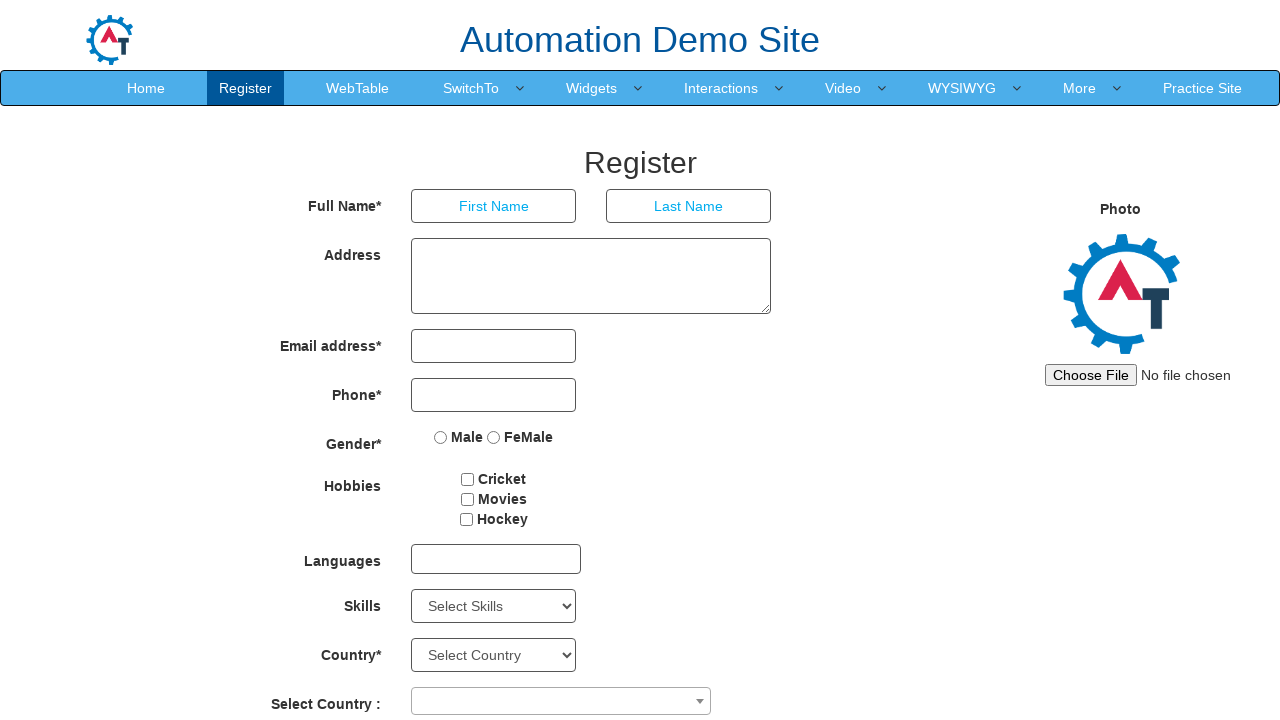

Clicked the 'Movies' checkbox at (467, 499) on (//input[@type='checkbox'])[2]
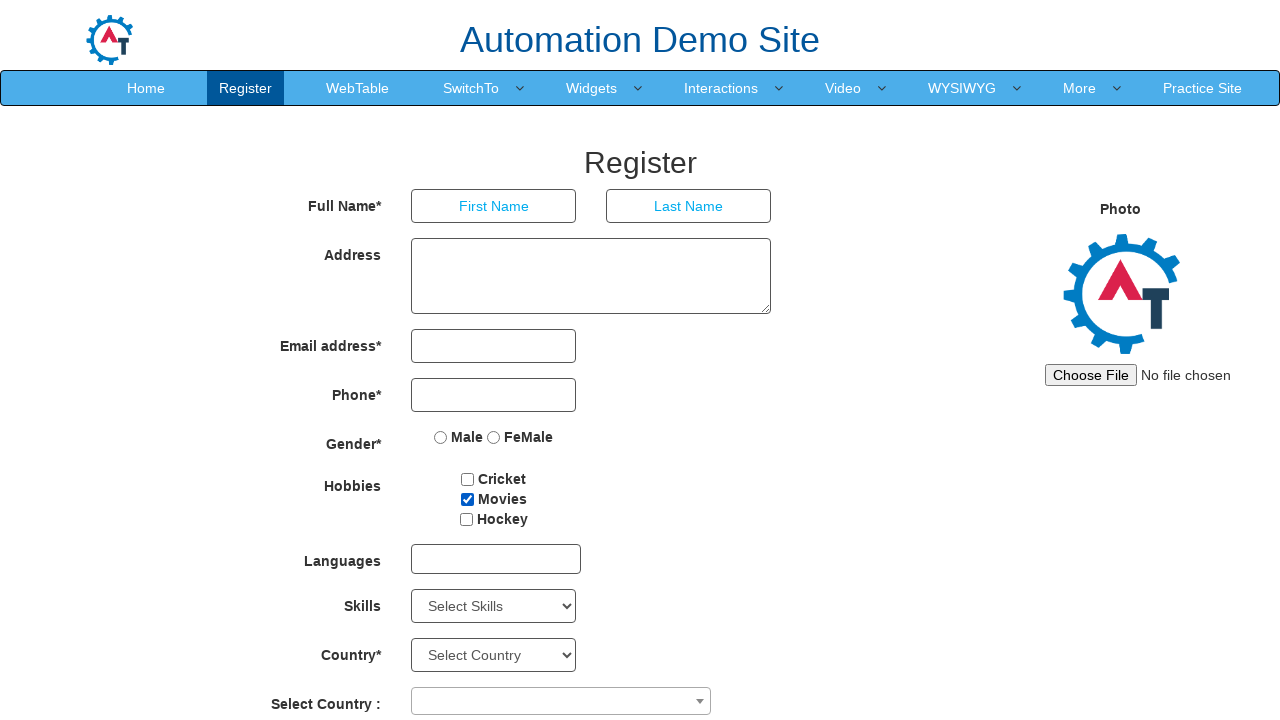

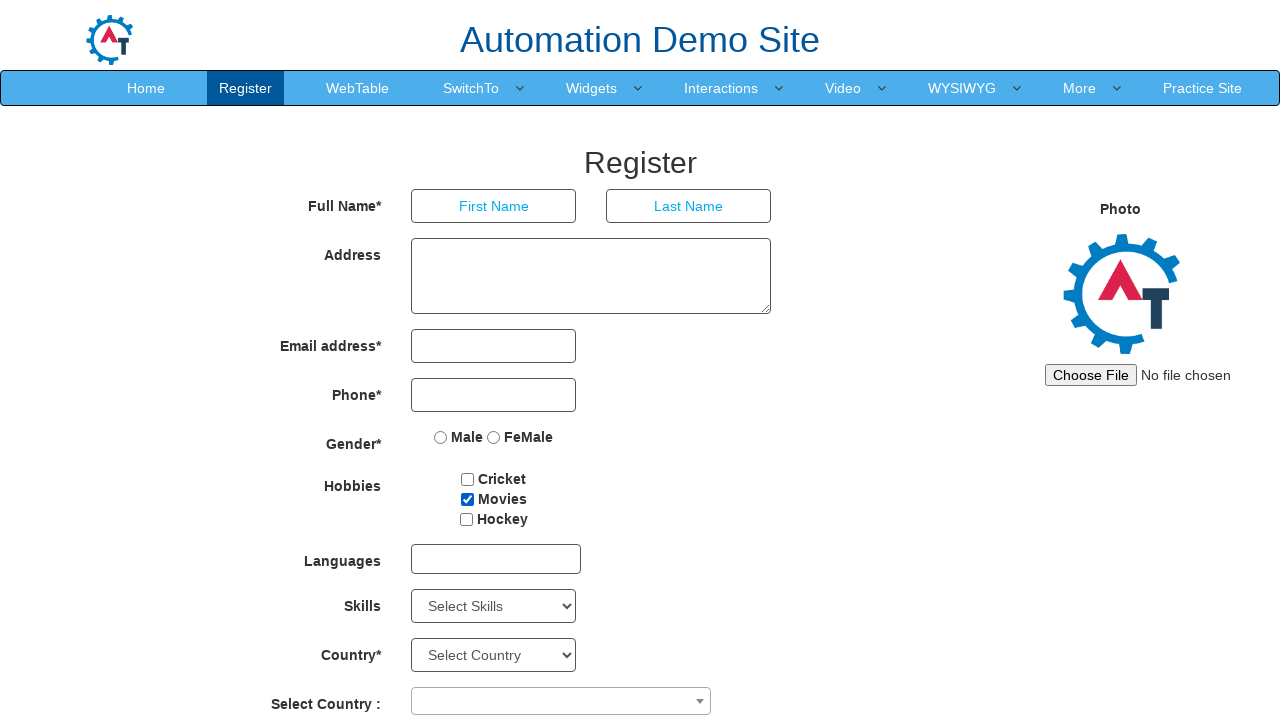